Tests keyboard shortcuts for copy and paste operations between text fields

Starting URL: http://sahitest.com/demo/label.htm

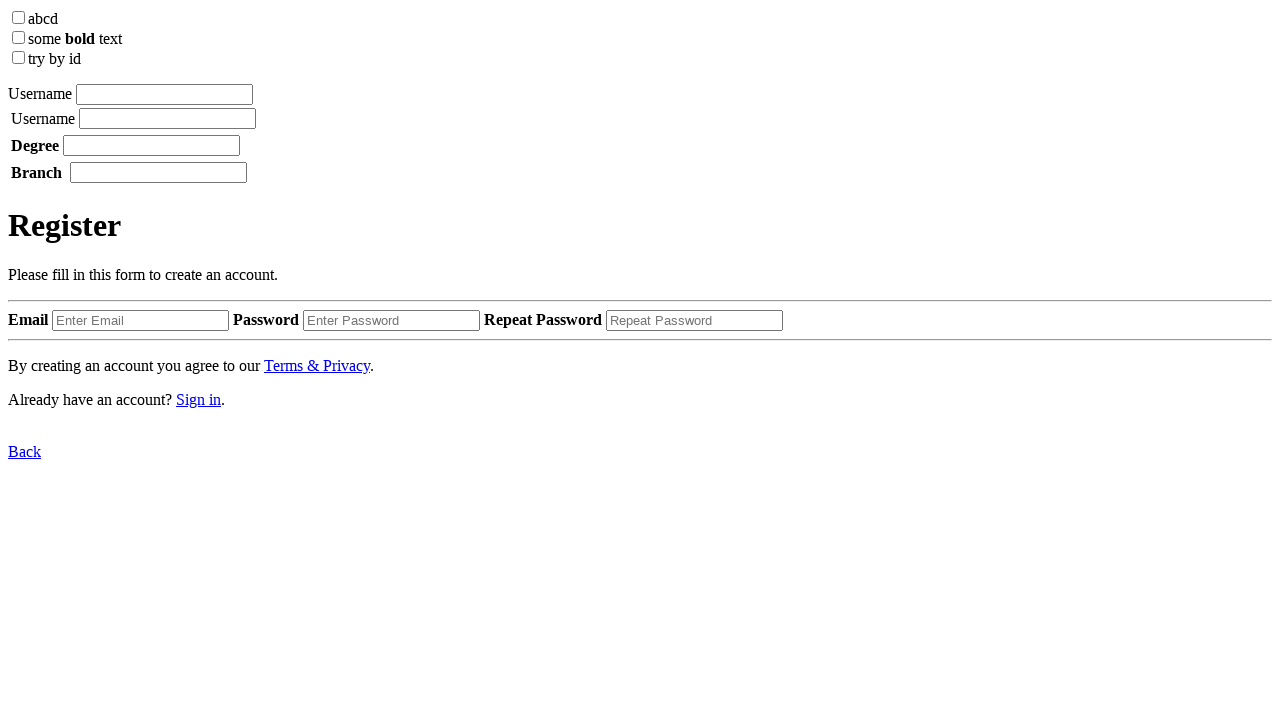

Located all textbox input elements
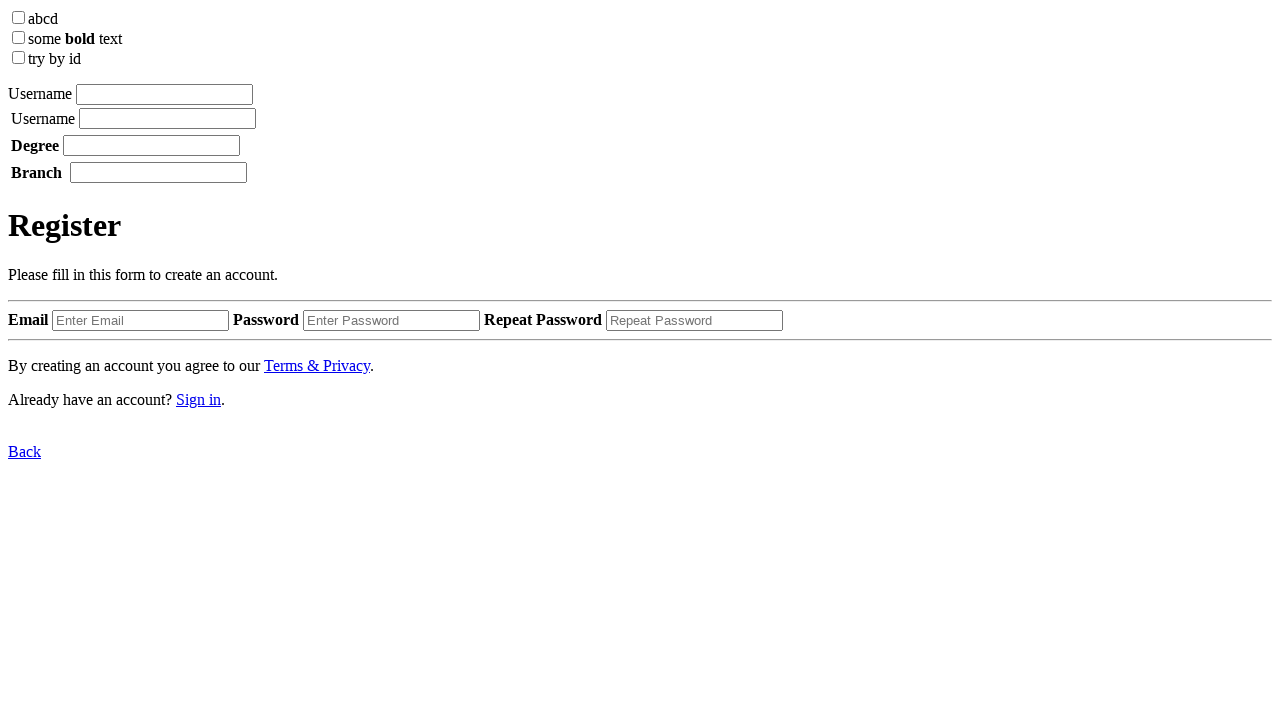

Selected first textbox input element
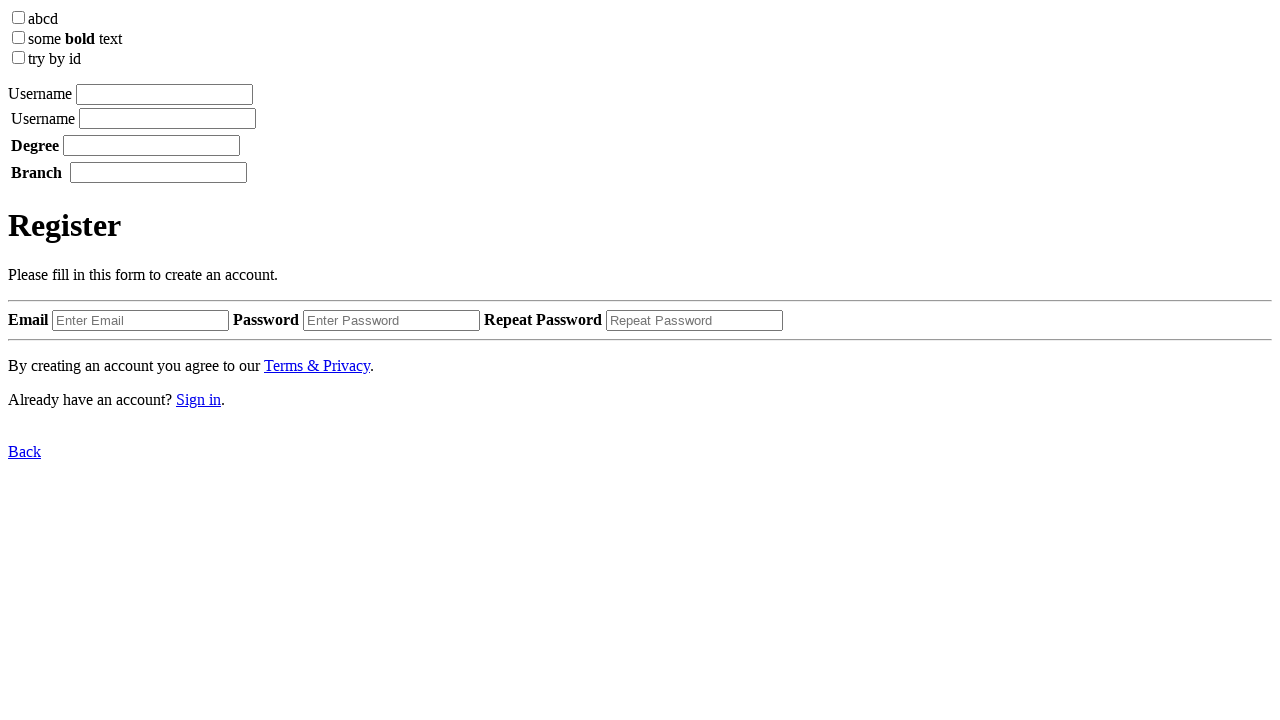

Selected second textbox input element
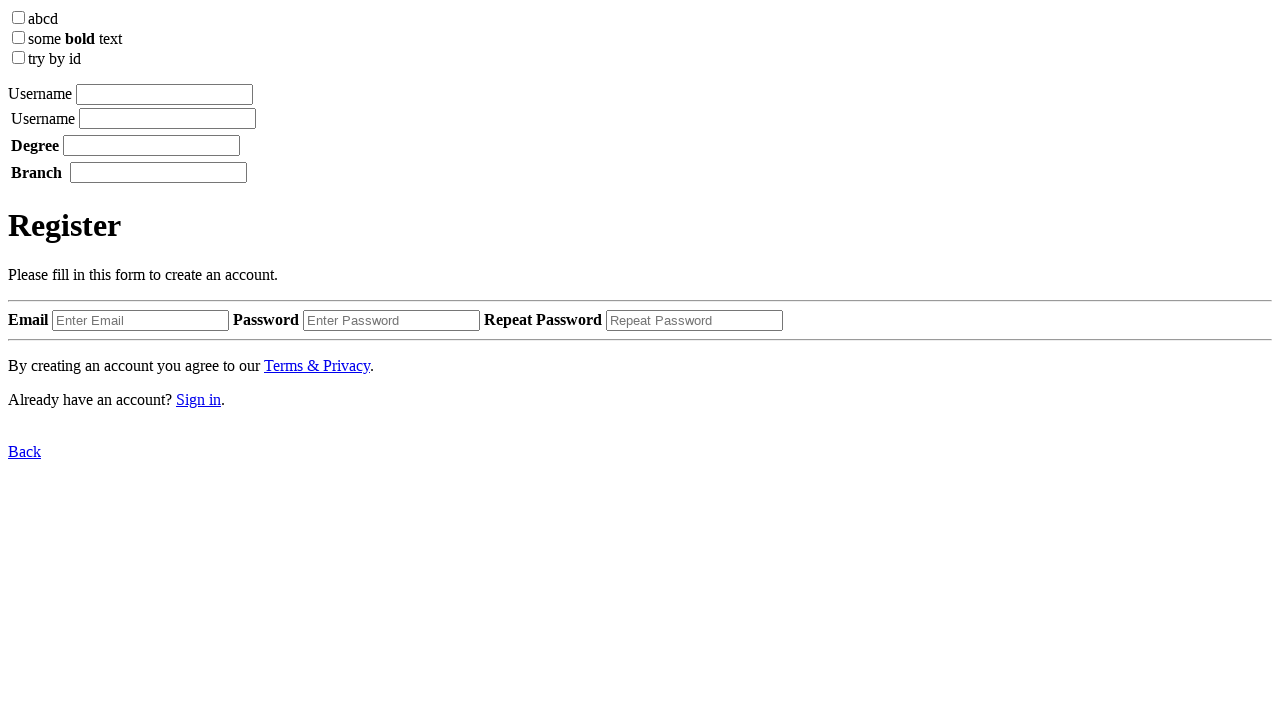

Filled first input field with 'username' on input[type='textbox'] >> nth=0
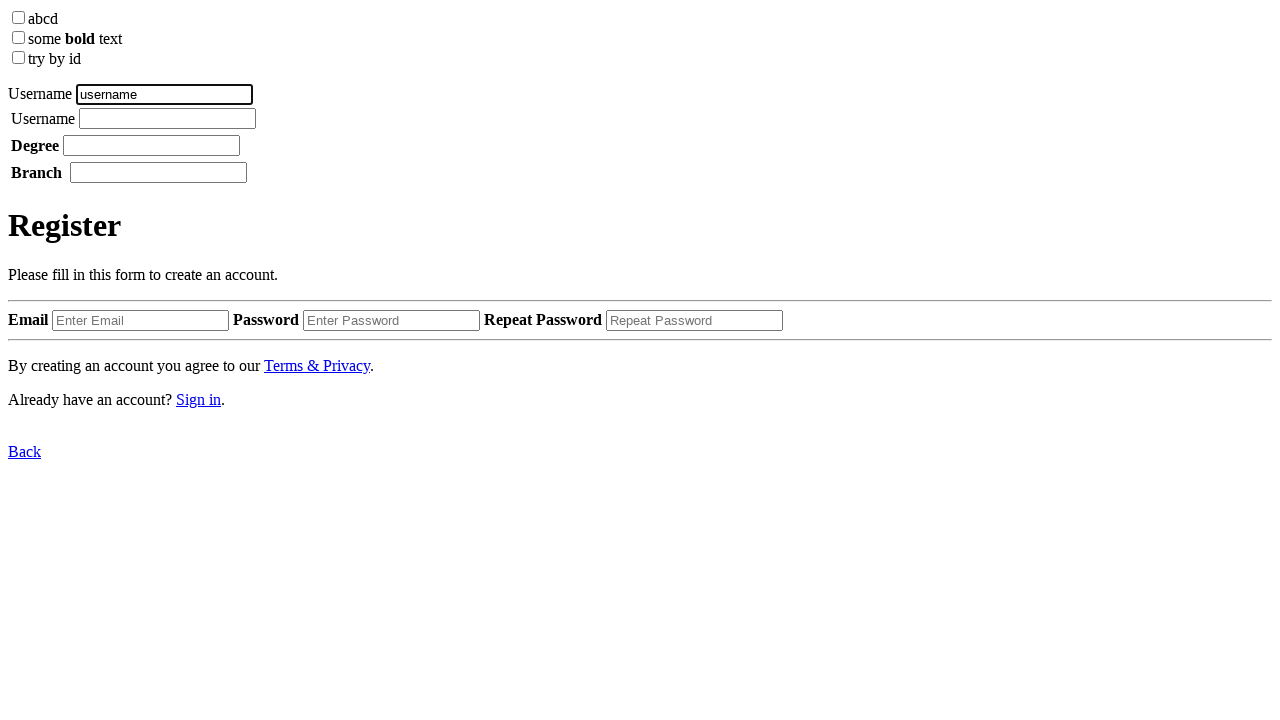

Pressed Control+A to select all text in first input on input[type='textbox'] >> nth=0
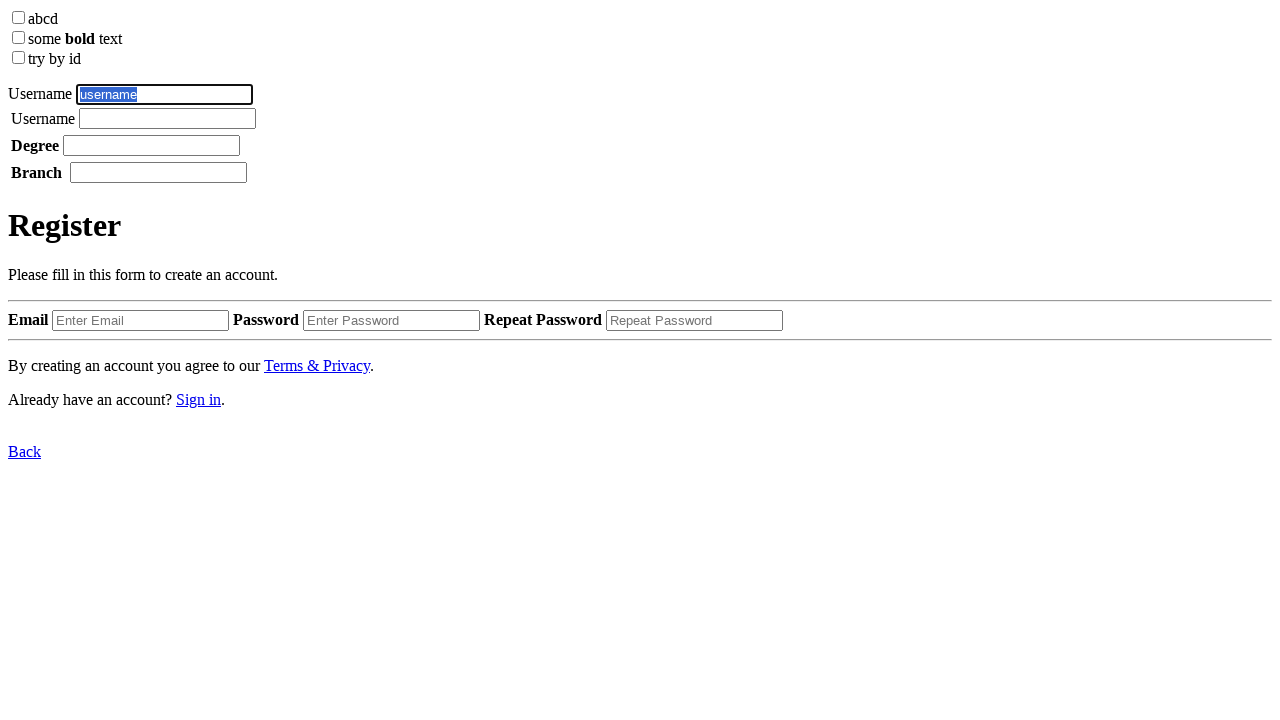

Pressed Control+C to copy text from first input on input[type='textbox'] >> nth=0
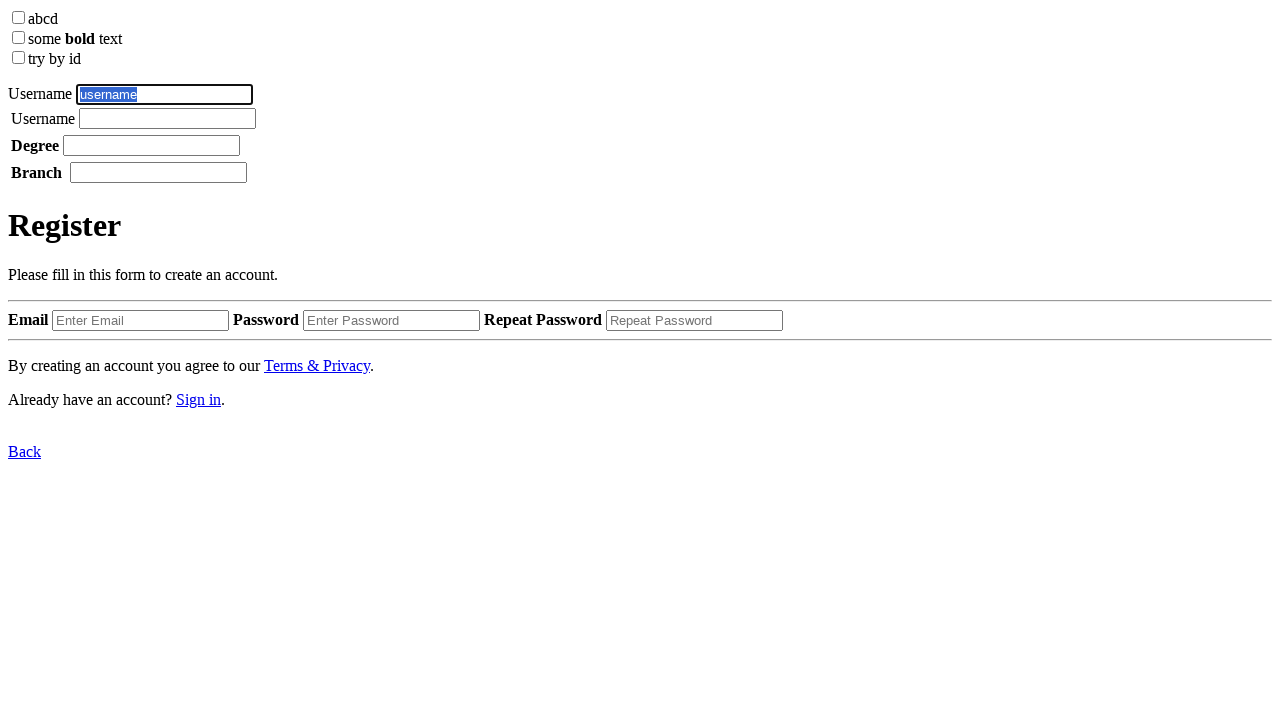

Pressed Control+V to paste text into second input on input[type='textbox'] >> nth=1
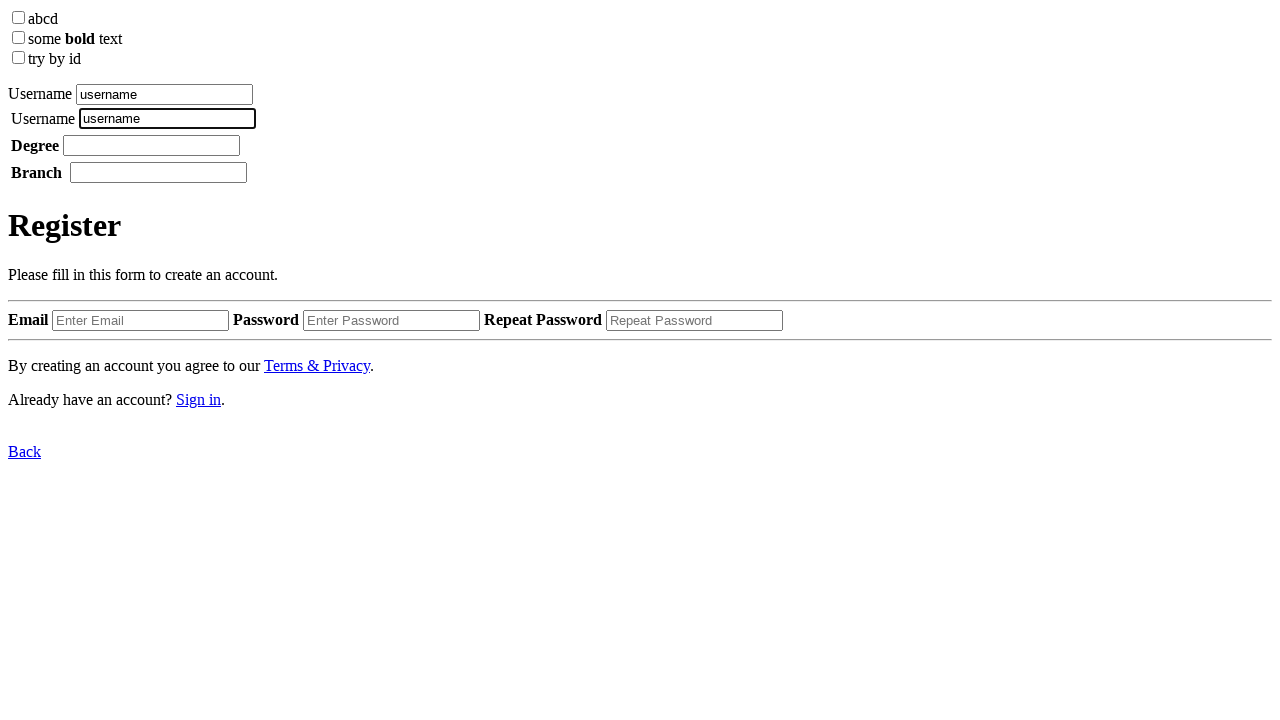

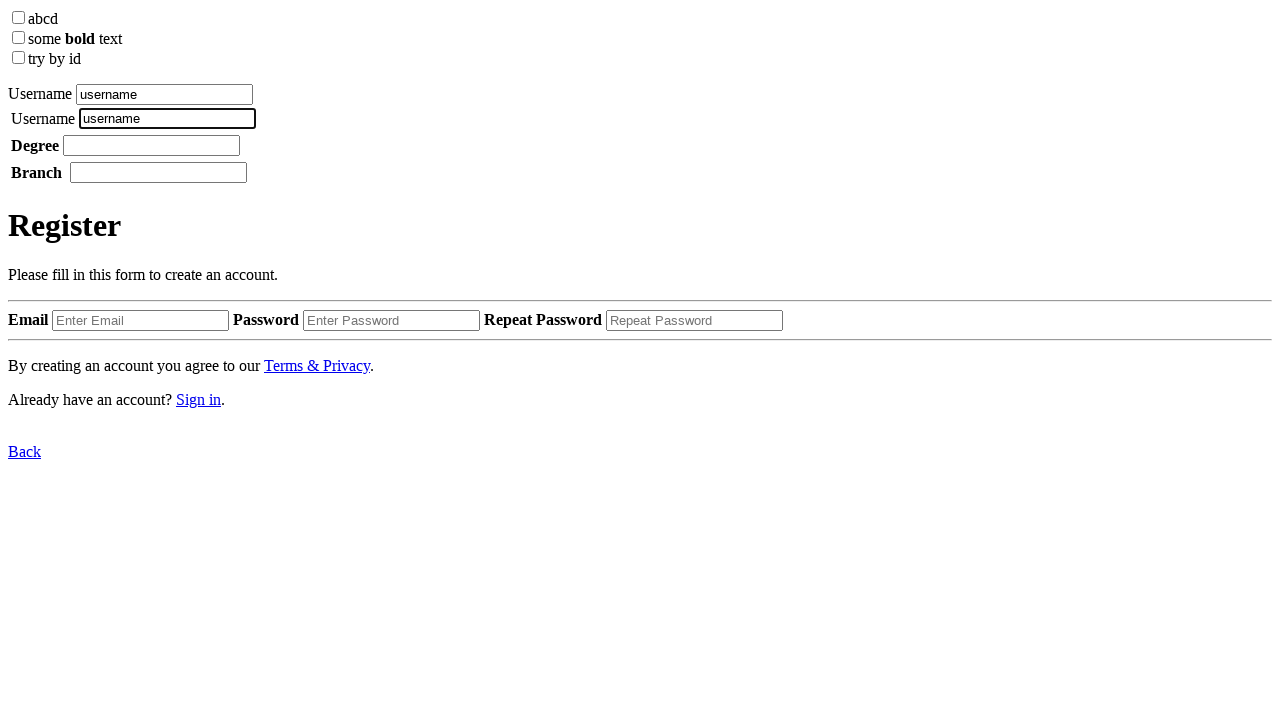